Tests dropdown selection by finding the dropdown element, iterating through options, clicking on "Option 1", and verifying the selection was made correctly.

Starting URL: http://the-internet.herokuapp.com/dropdown

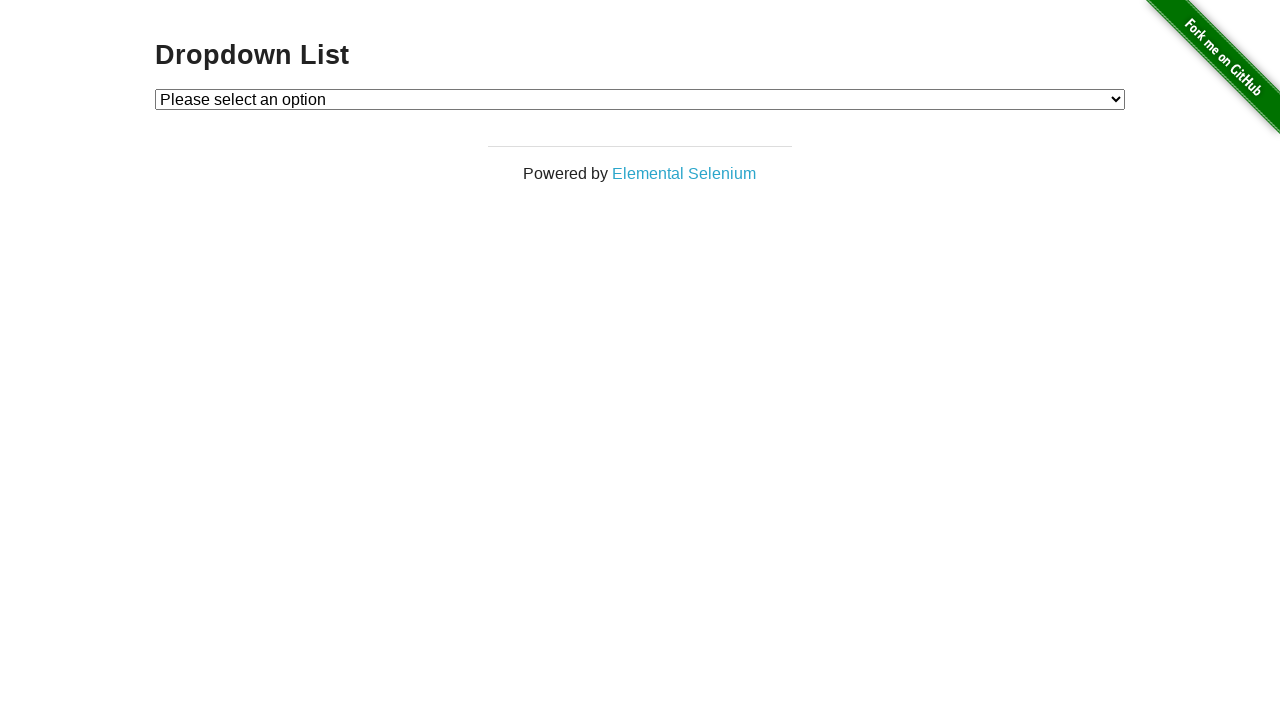

Selected 'Option 1' from dropdown on #dropdown
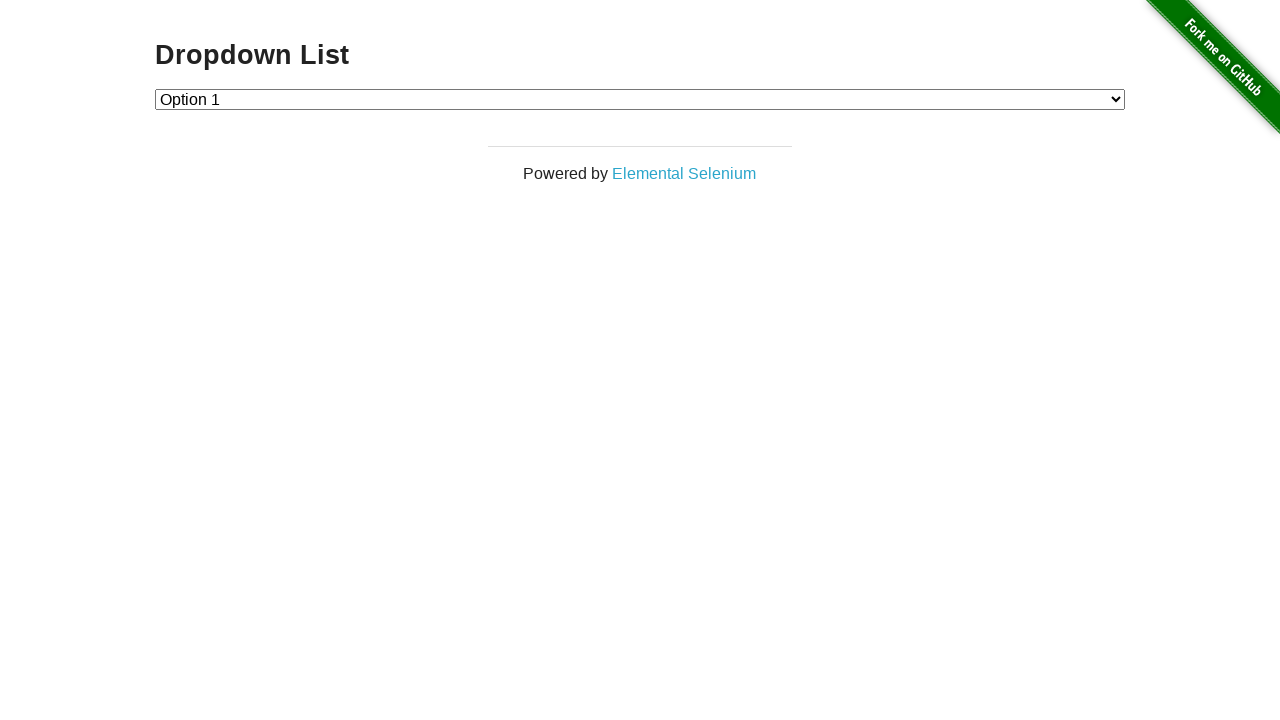

Retrieved selected dropdown value
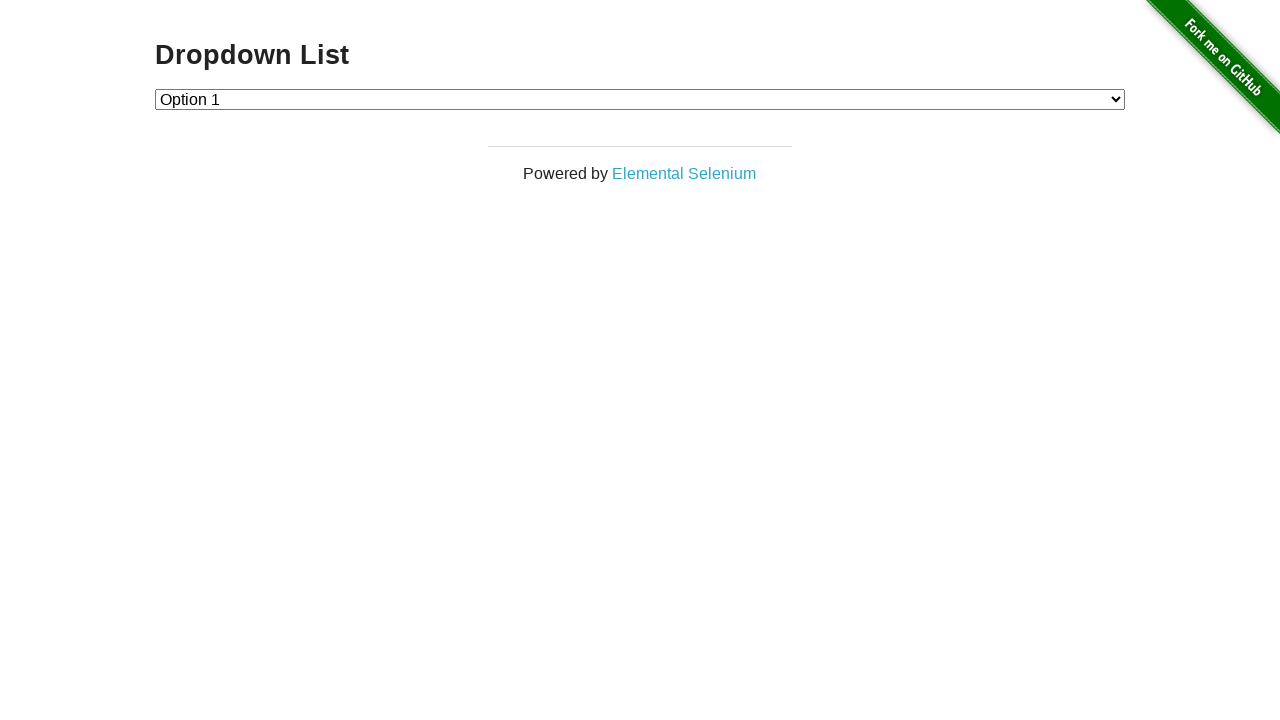

Verified that dropdown selection is '1'
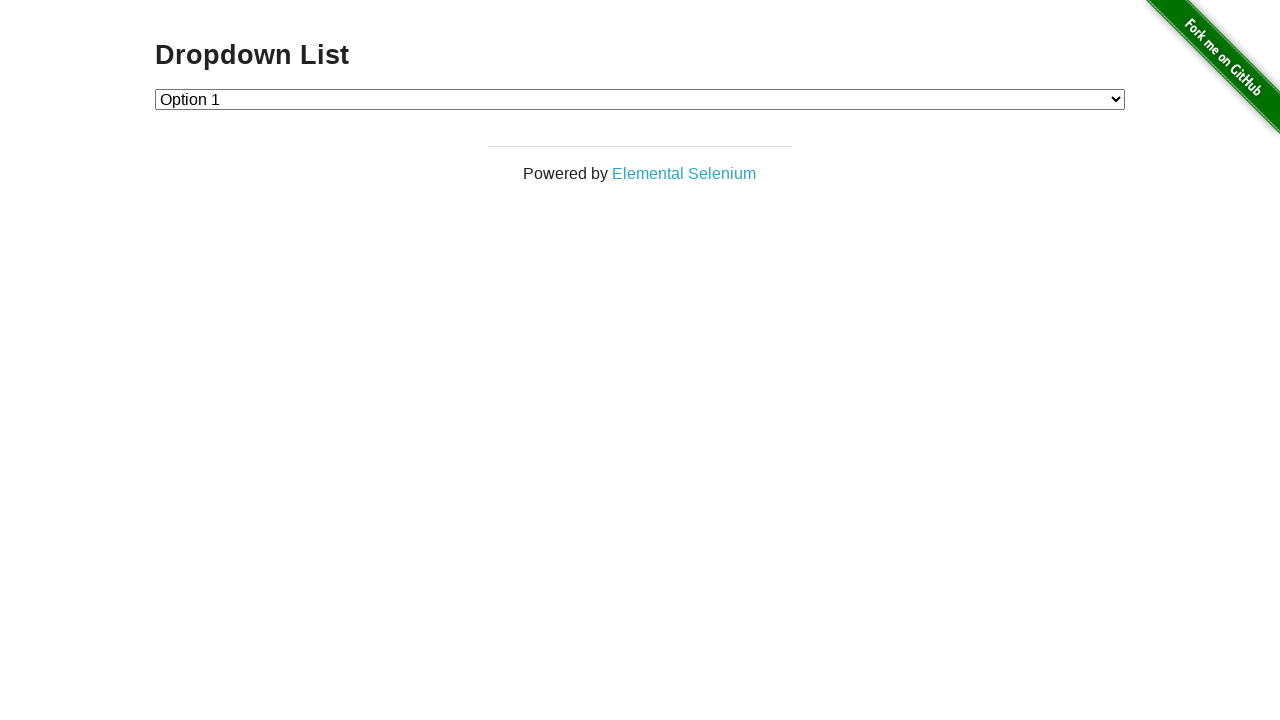

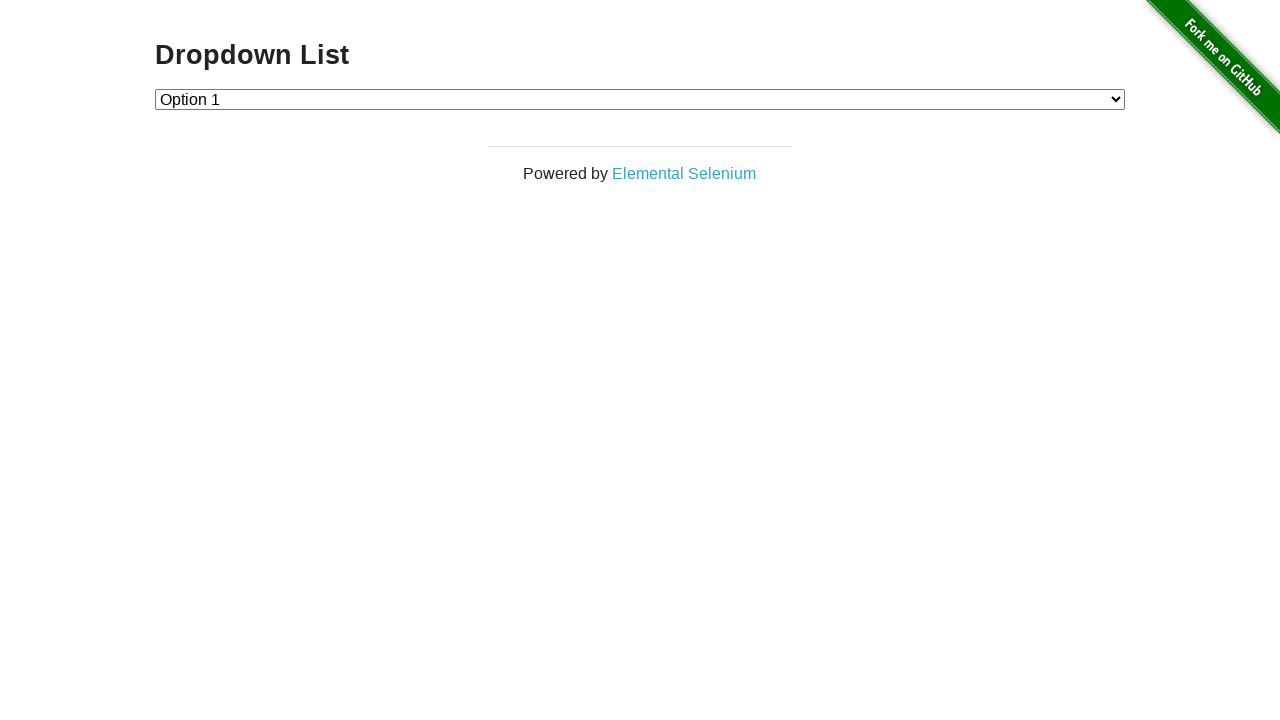